Tests the GreenKart vegetable and fruits shopping site by verifying the page URL, title, logo text, and that the cart icon is displayed.

Starting URL: https://rahulshettyacademy.com/seleniumPractise/#/

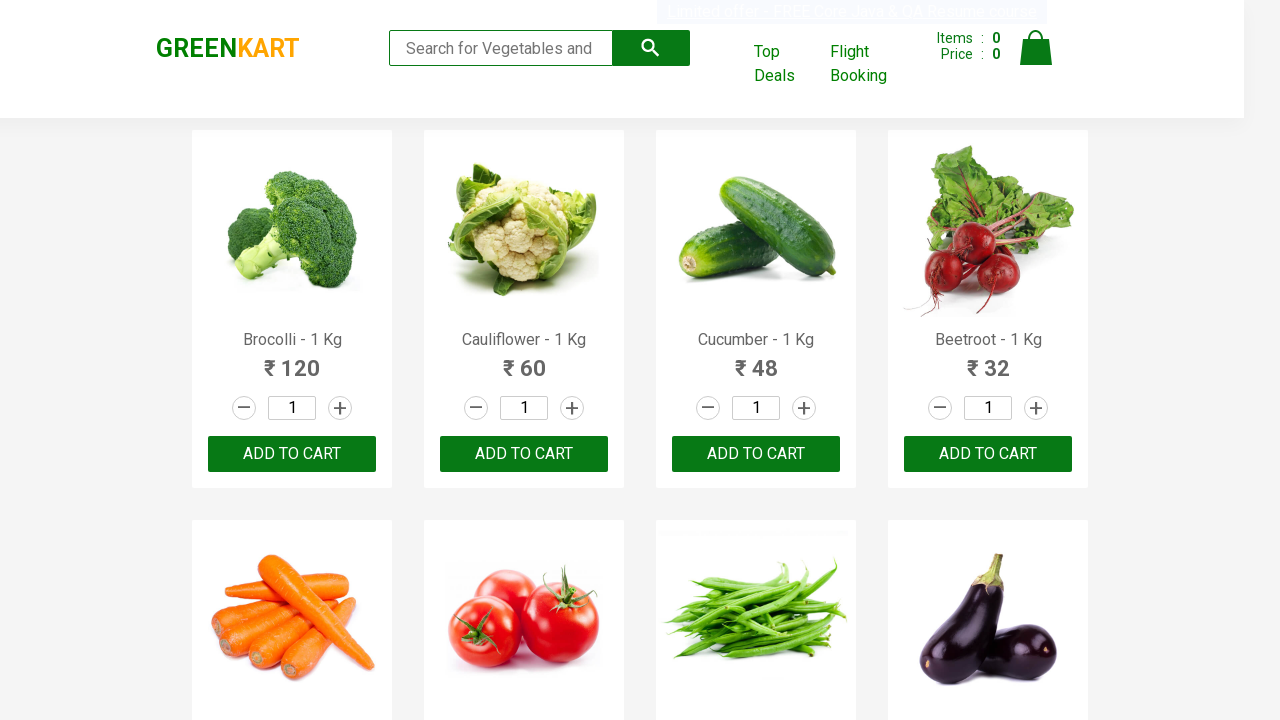

Page loaded - DOM content ready
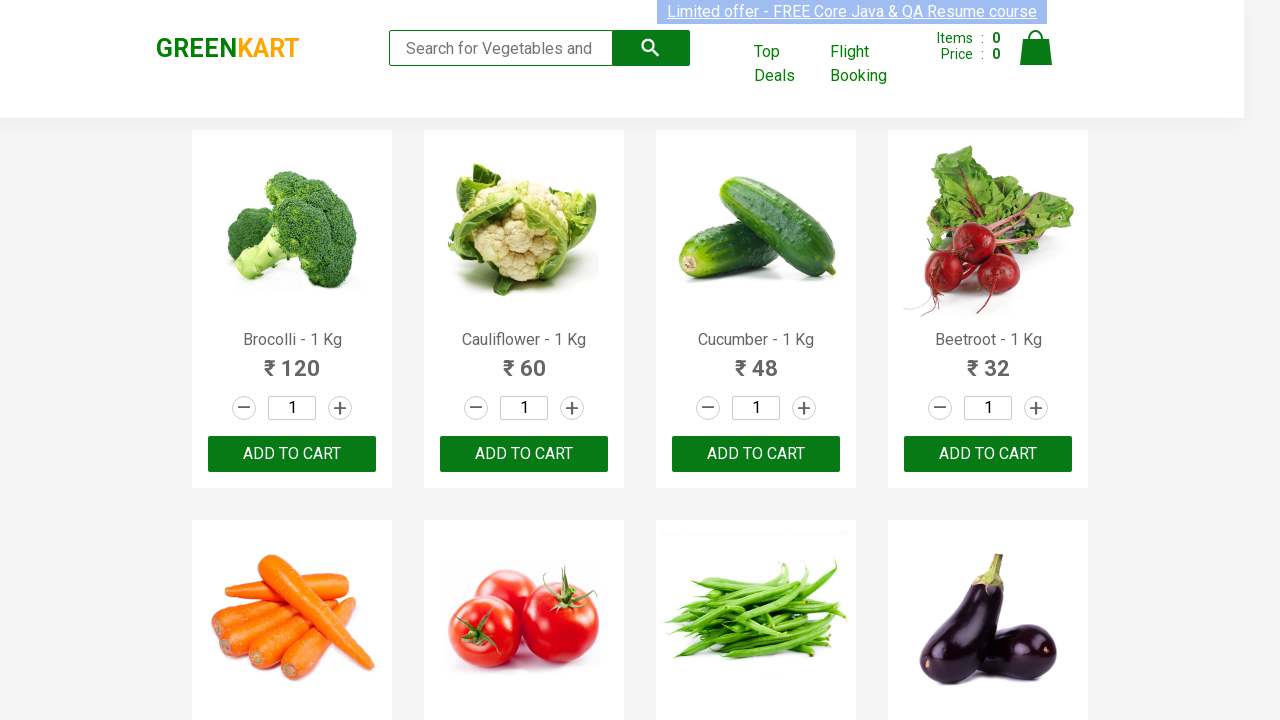

Retrieved current URL: https://rahulshettyacademy.com/seleniumPractise/#/
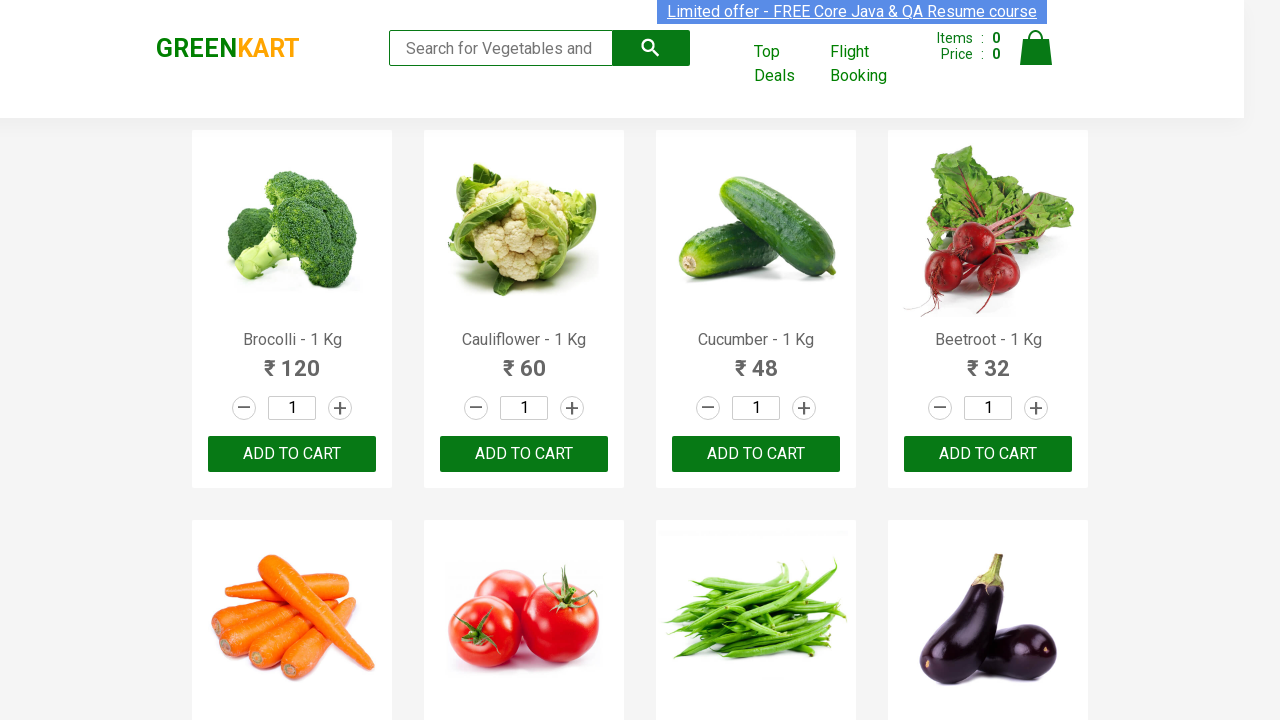

Verified page URL is correct
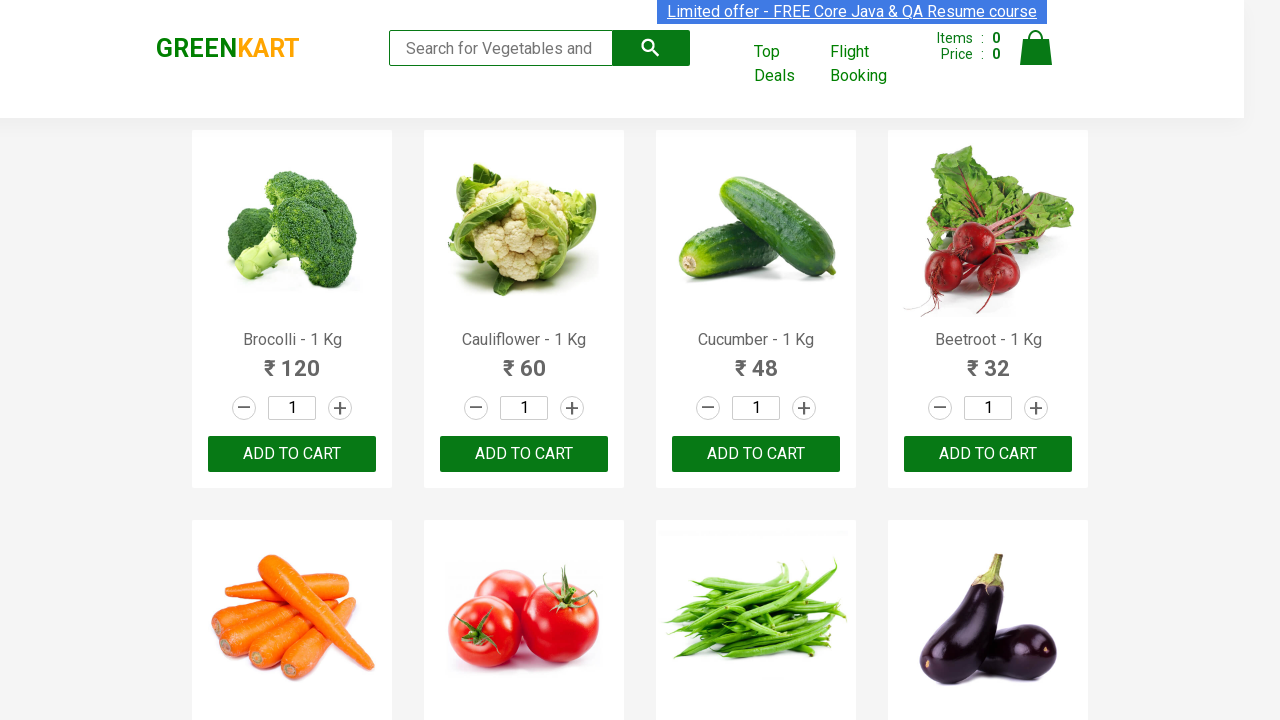

Retrieved page title: GreenKart - veg and fruits kart
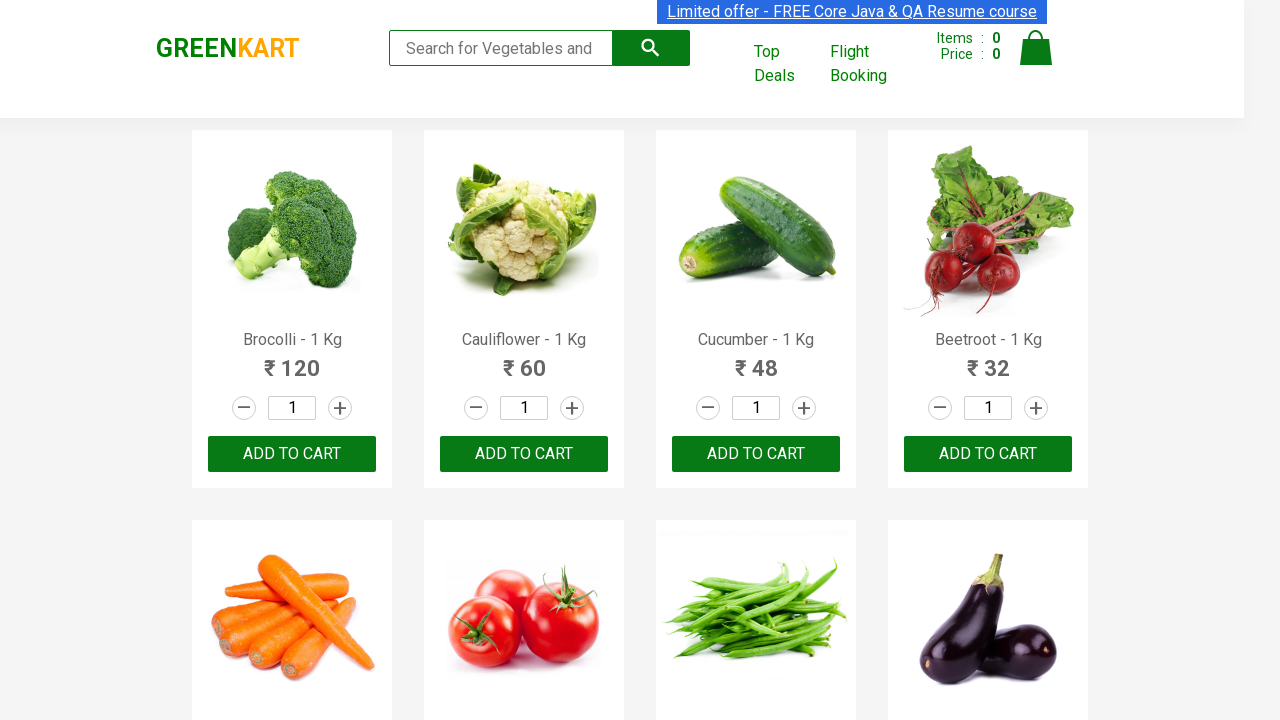

Verified page title is correct
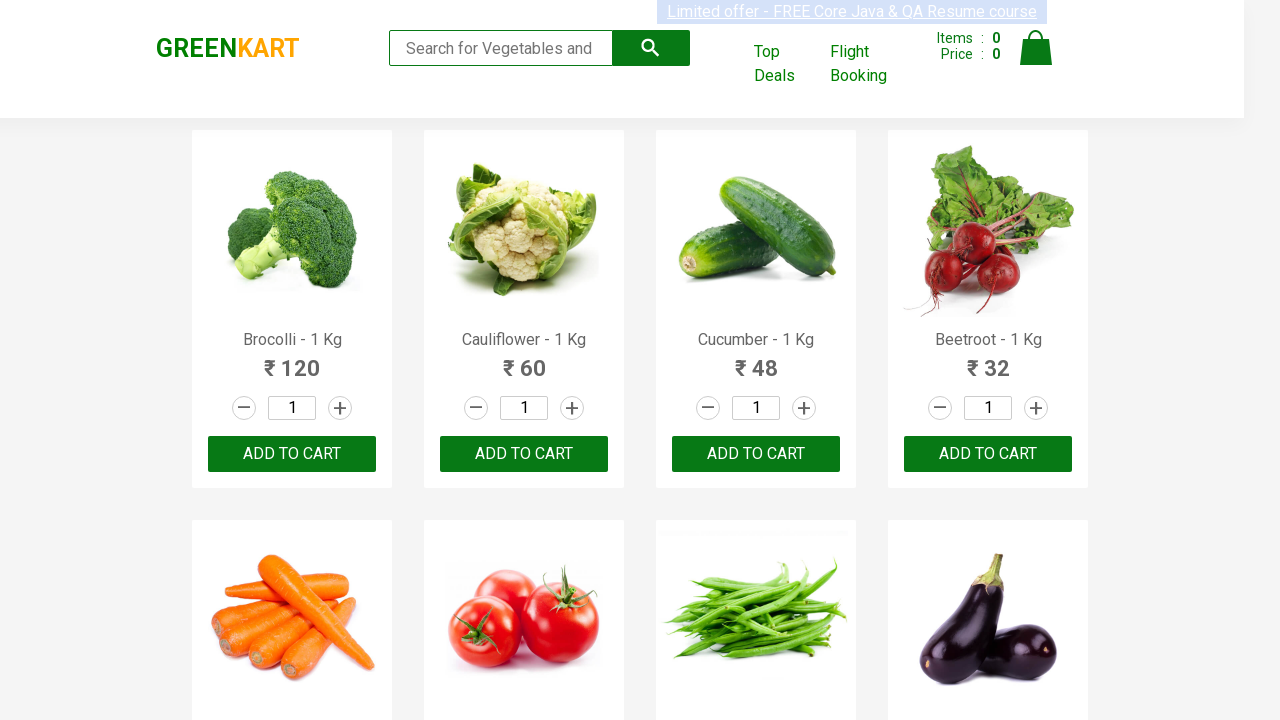

Retrieved logo text: GREENKART
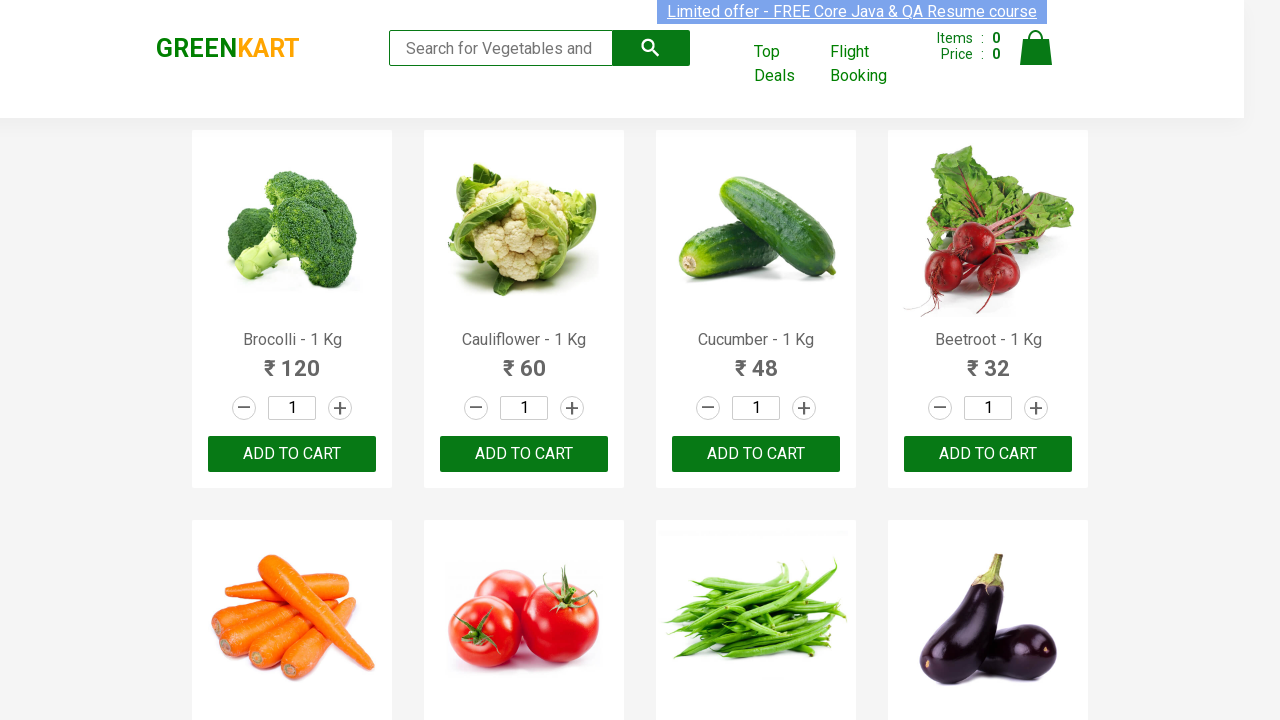

Printed logo text to console
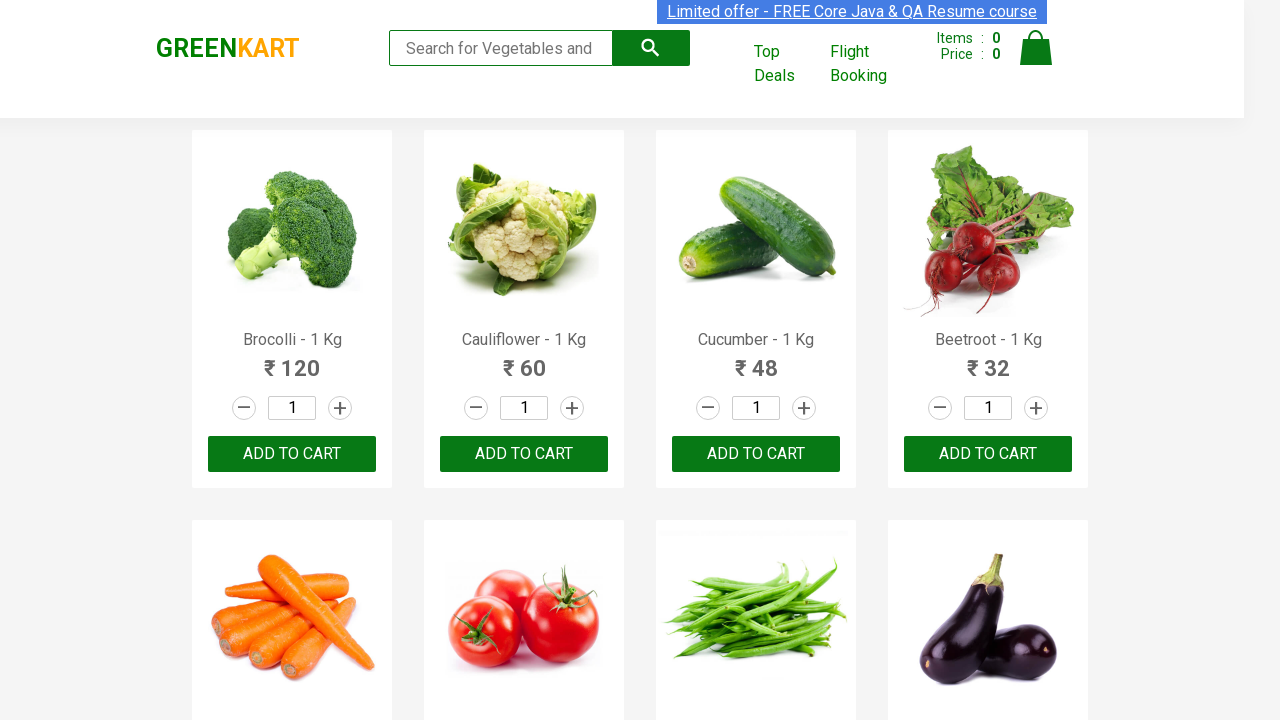

Checked if cart icon is visible: True
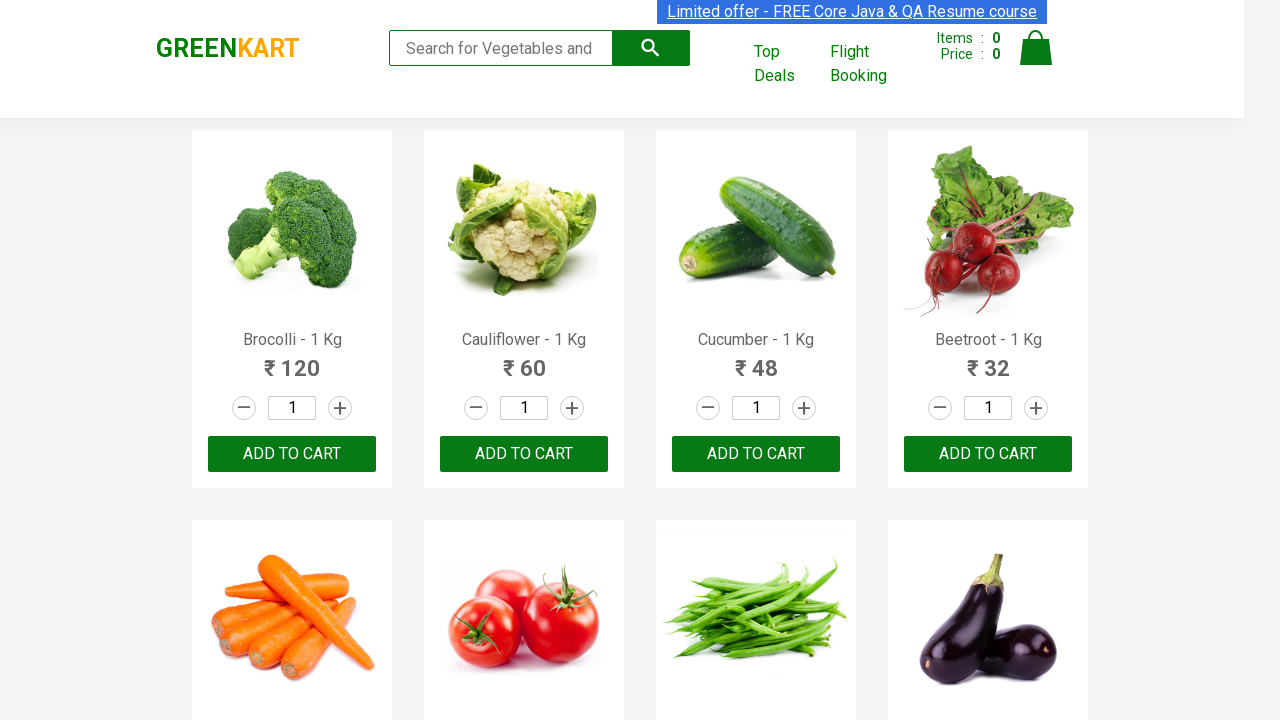

Verified cart icon is displayed
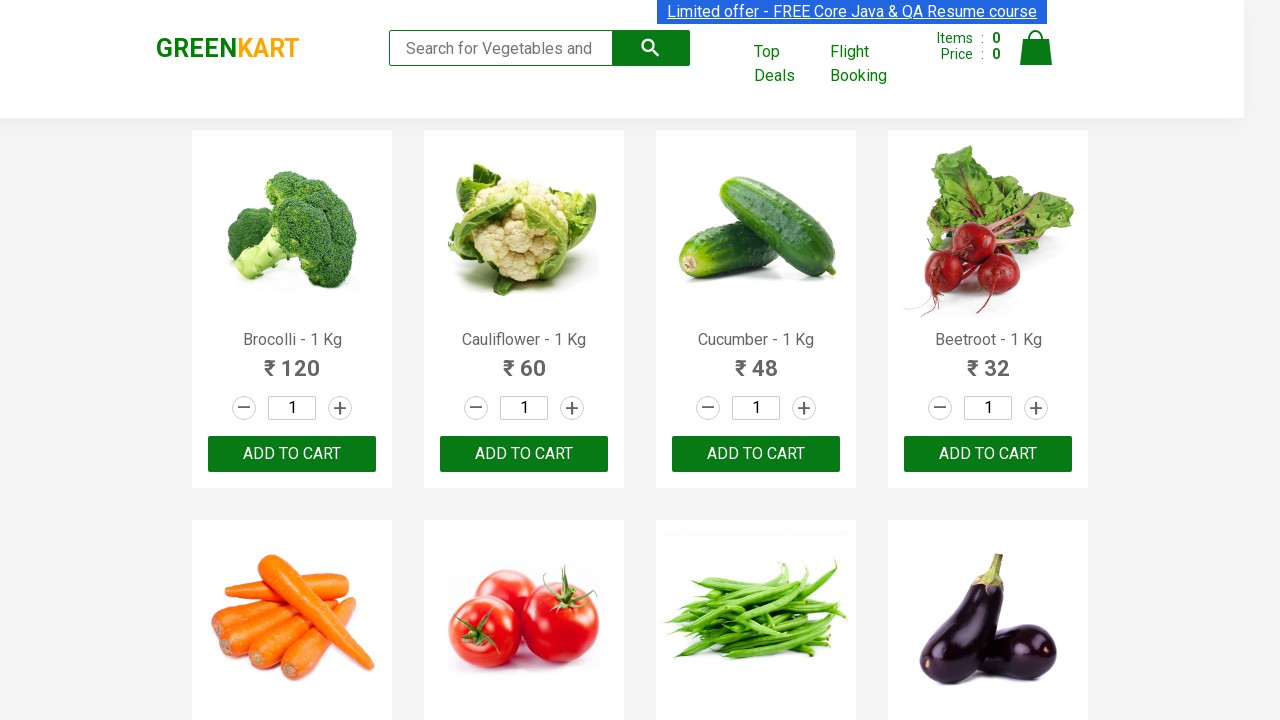

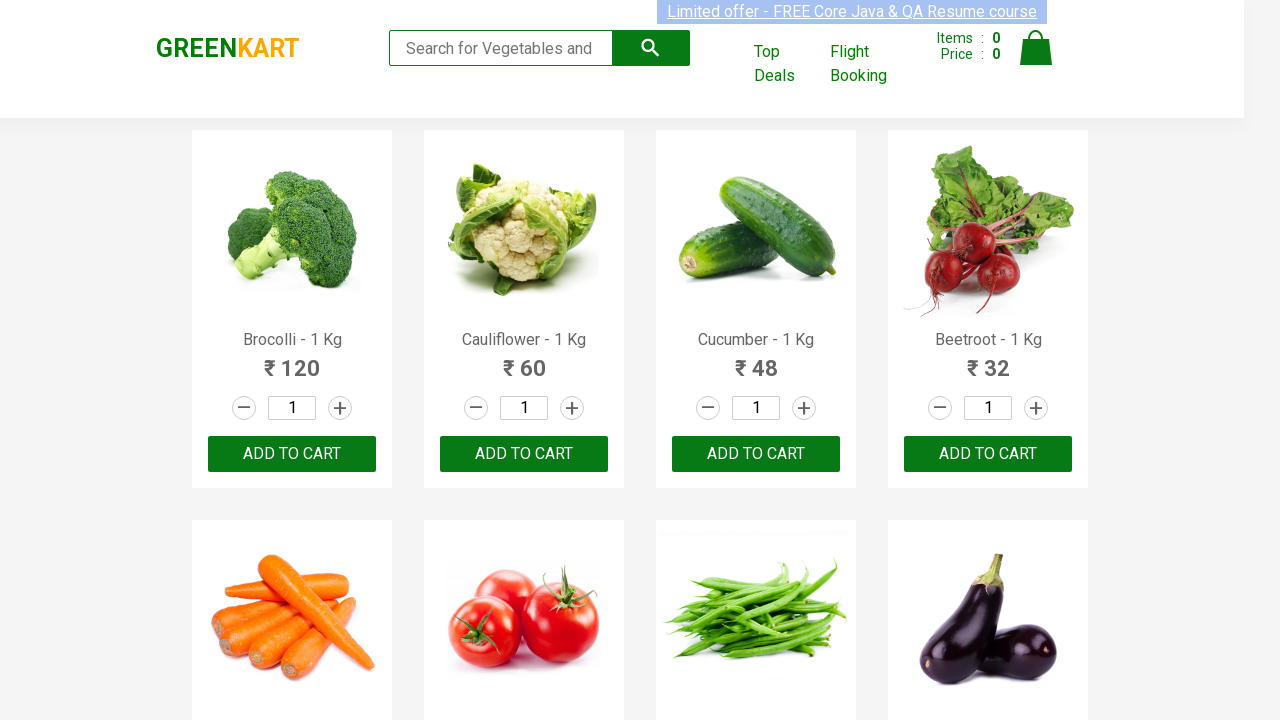